Tests AJAX loading functionality by clicking on a year link (2015) and waiting for dynamically loaded movie data to appear in a table.

Starting URL: https://www.scrapethissite.com/pages/ajax-javascript/

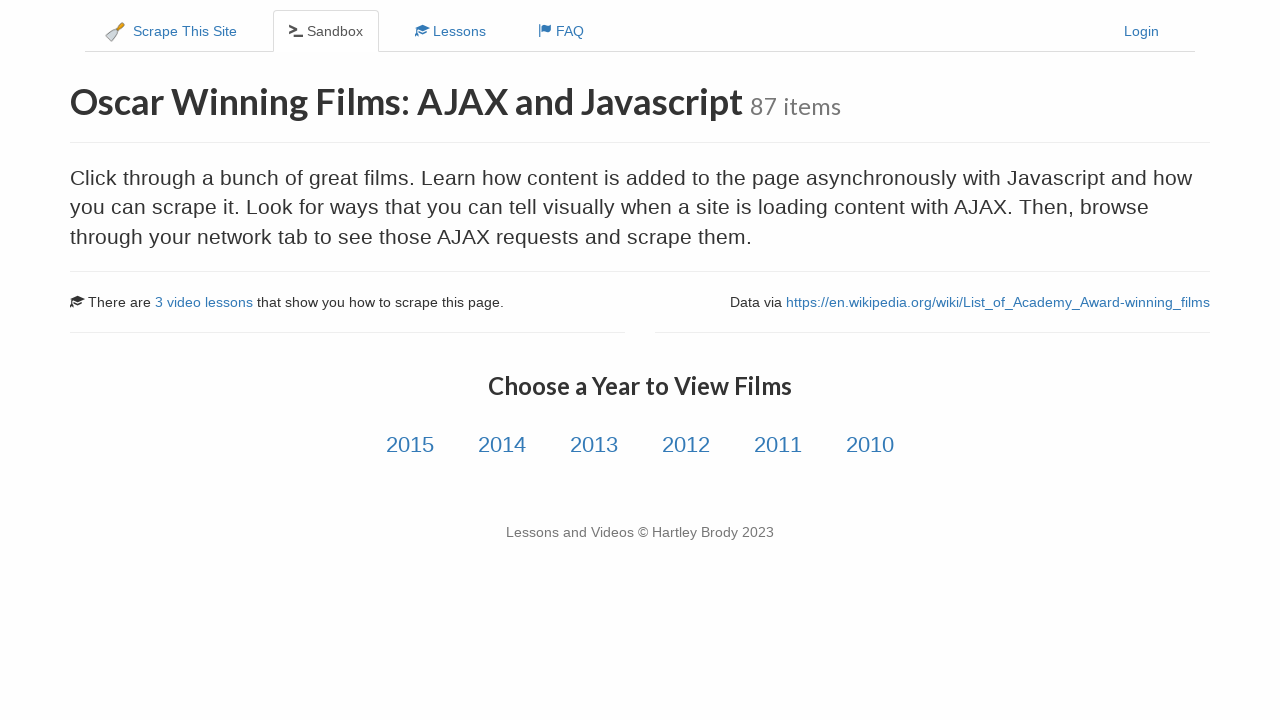

Clicked on 2015 year link to trigger AJAX movie data loading at (410, 445) on internal:role=link[name="2015"i]
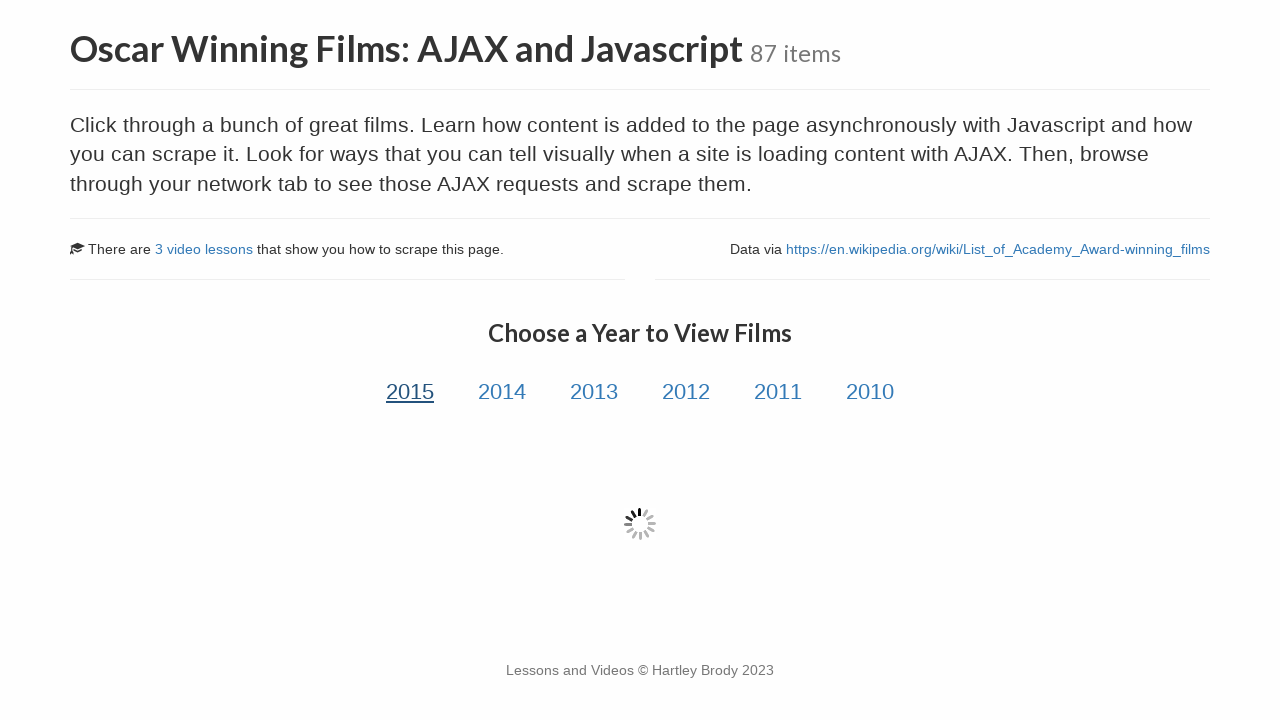

Located first movie title cell in the table
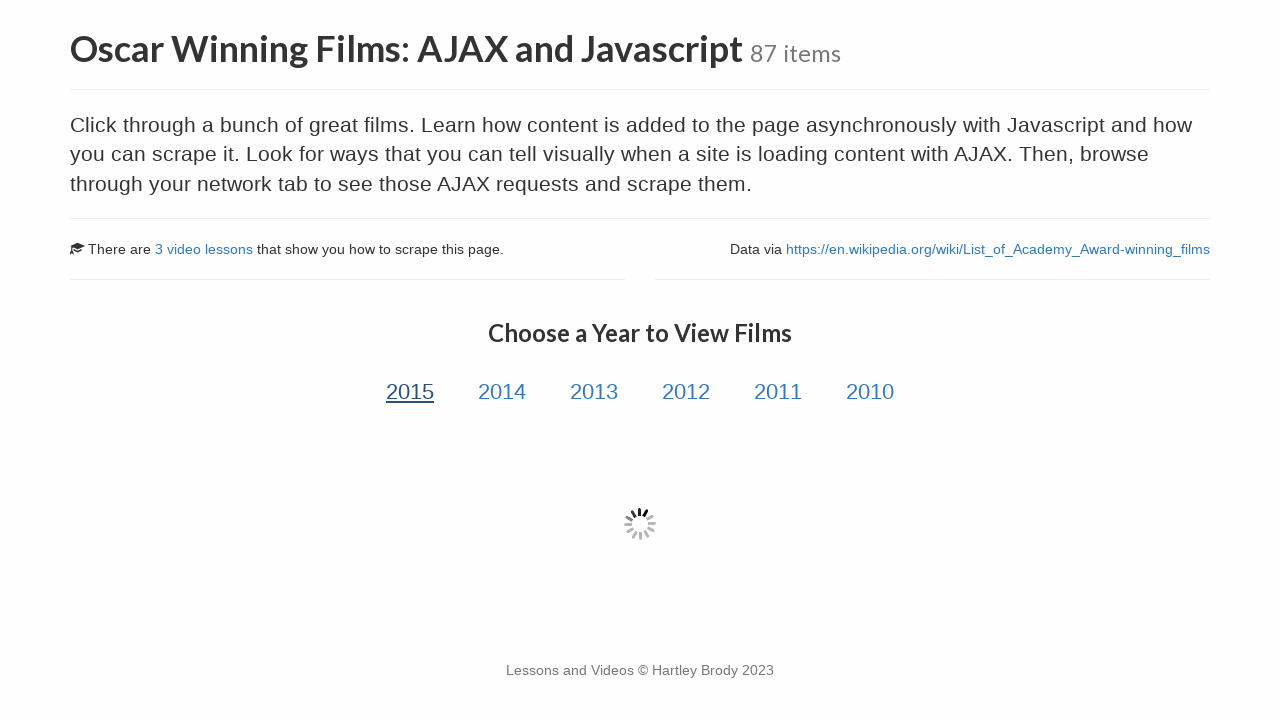

Scrolled first movie title cell into view if needed
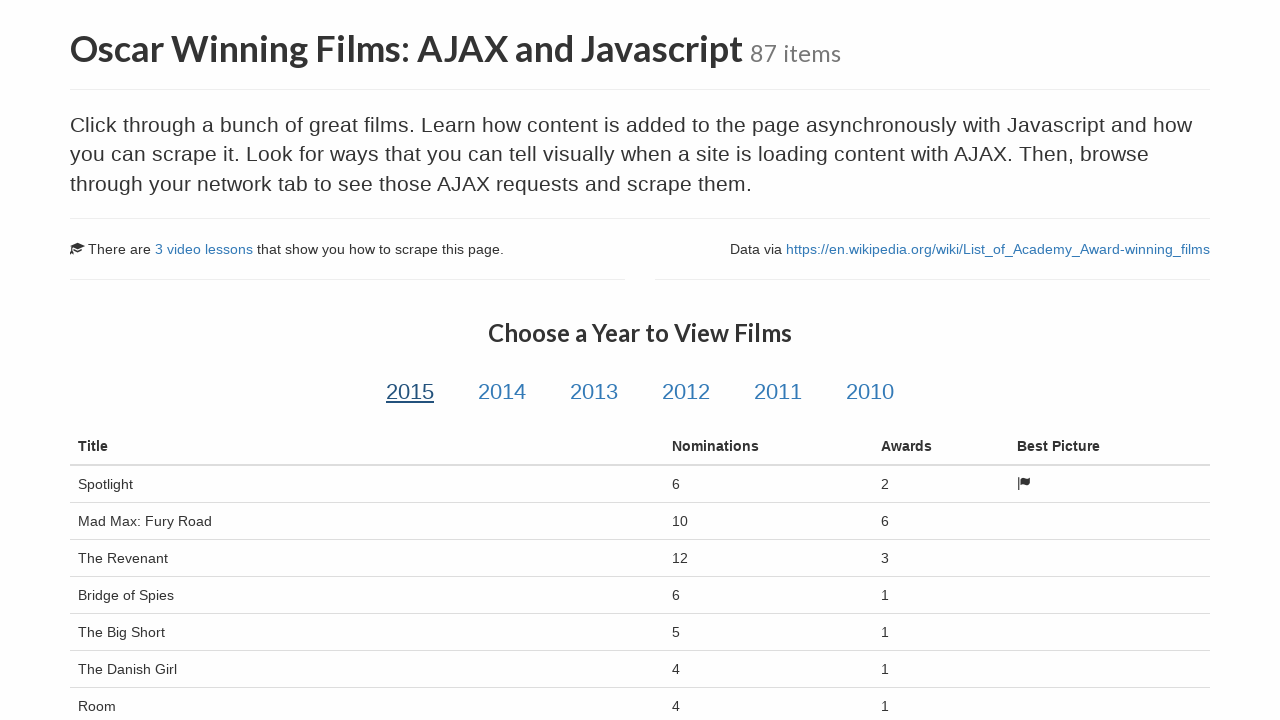

Waited for first movie title cell to be ready
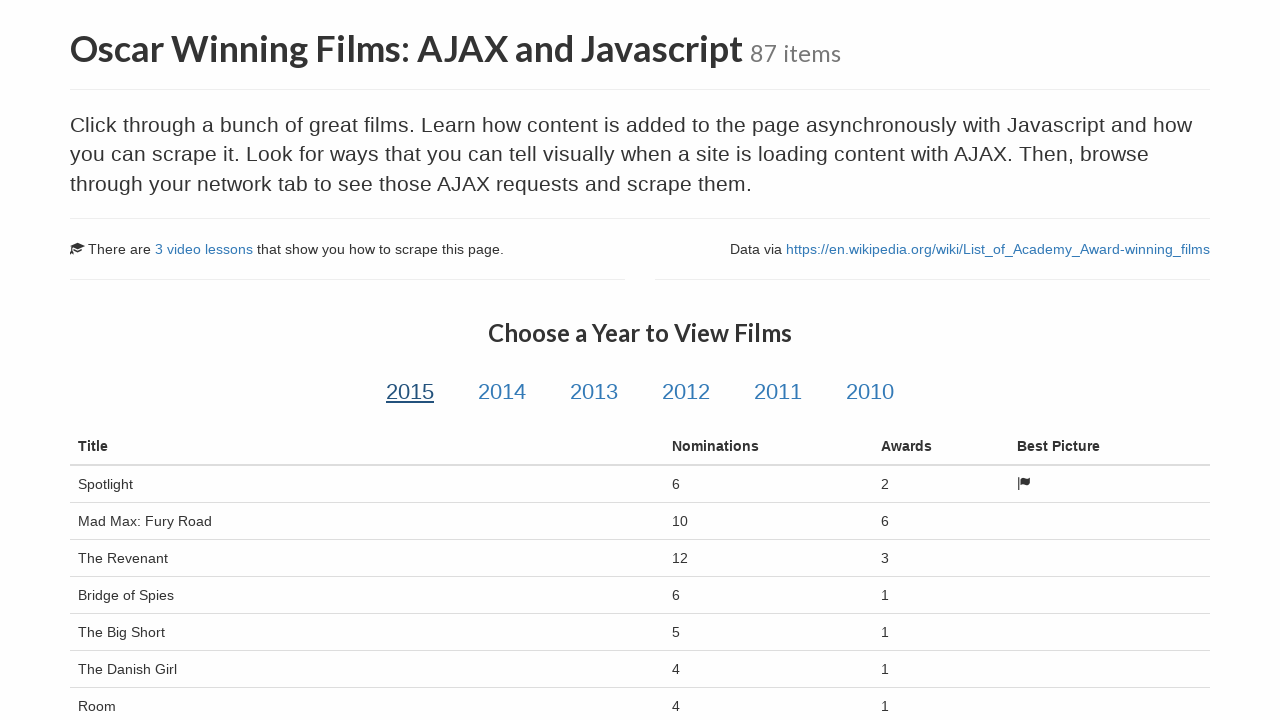

Verified that the first movie title is visible
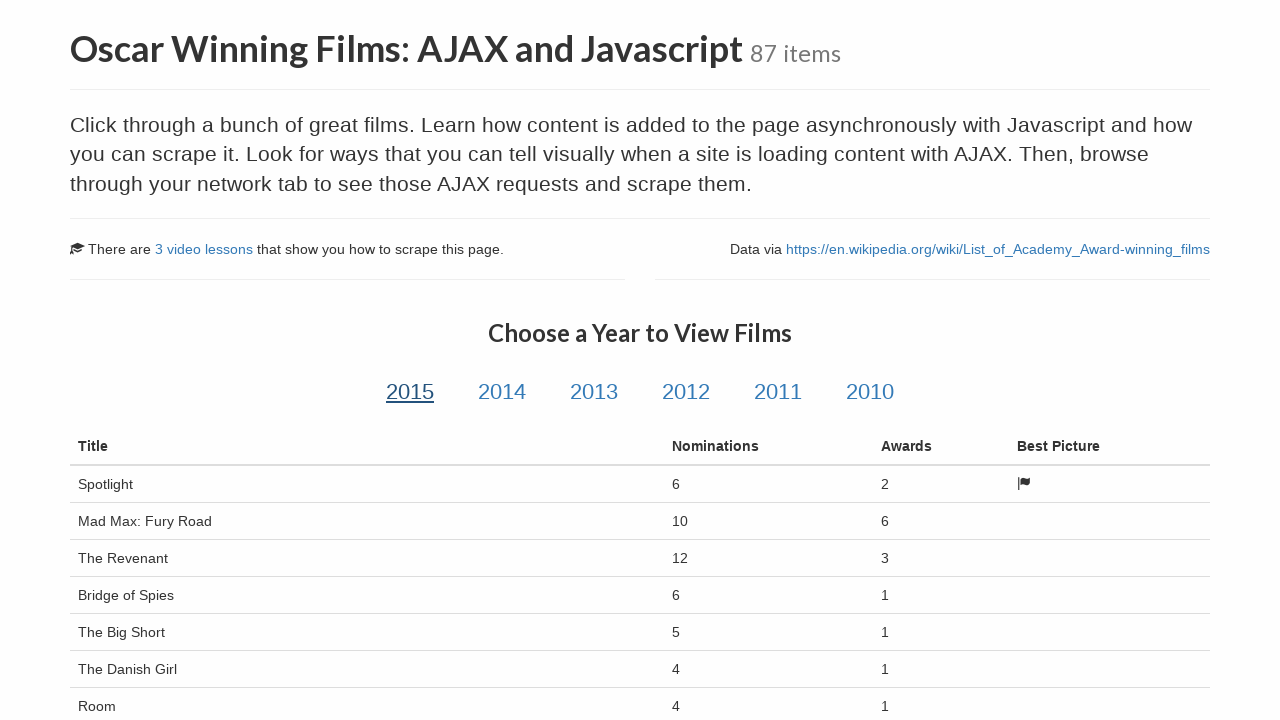

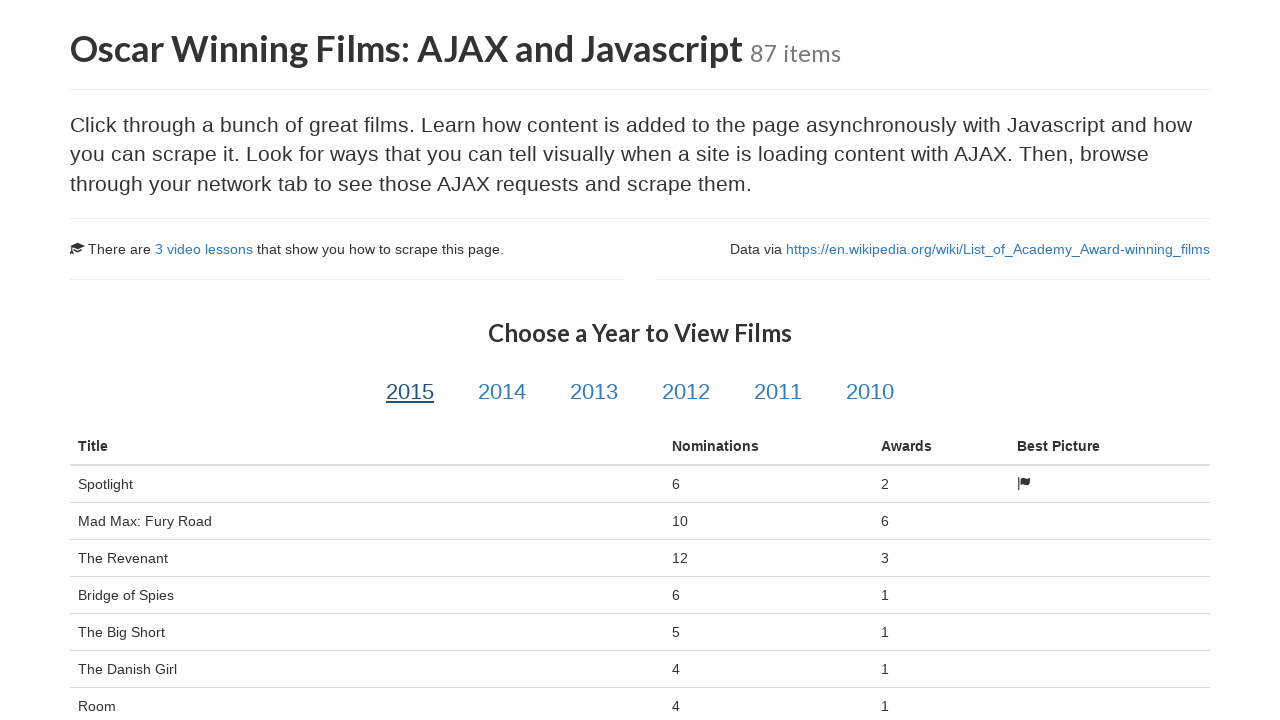